Tests file upload functionality by selecting a file and clicking the upload button on the Heroku test app

Starting URL: https://the-internet.herokuapp.com/upload

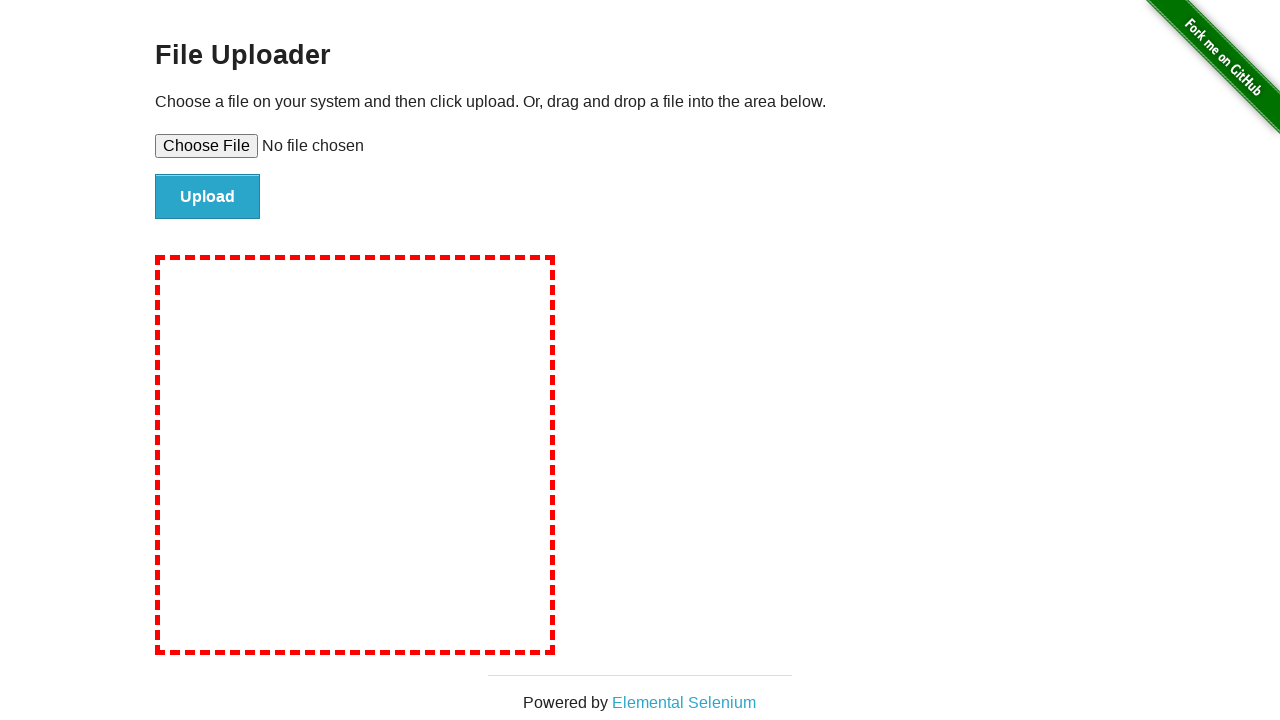

Created temporary test file for upload
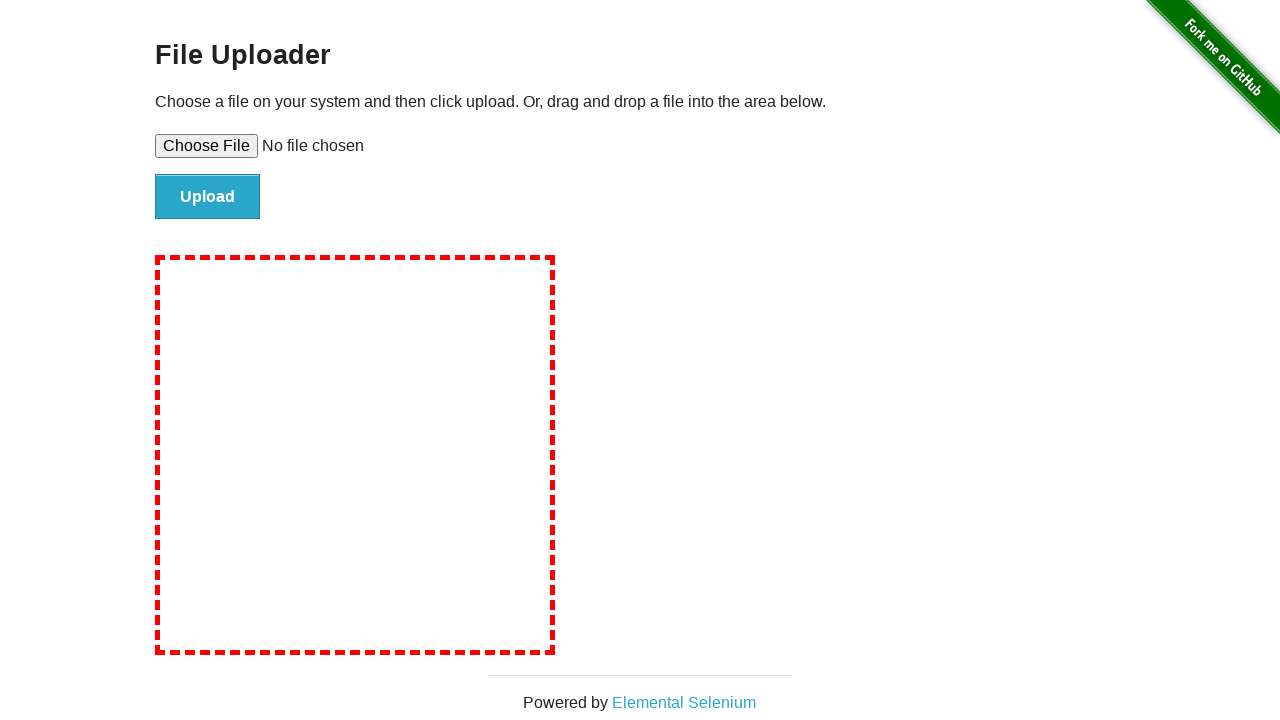

Selected test file in file upload input
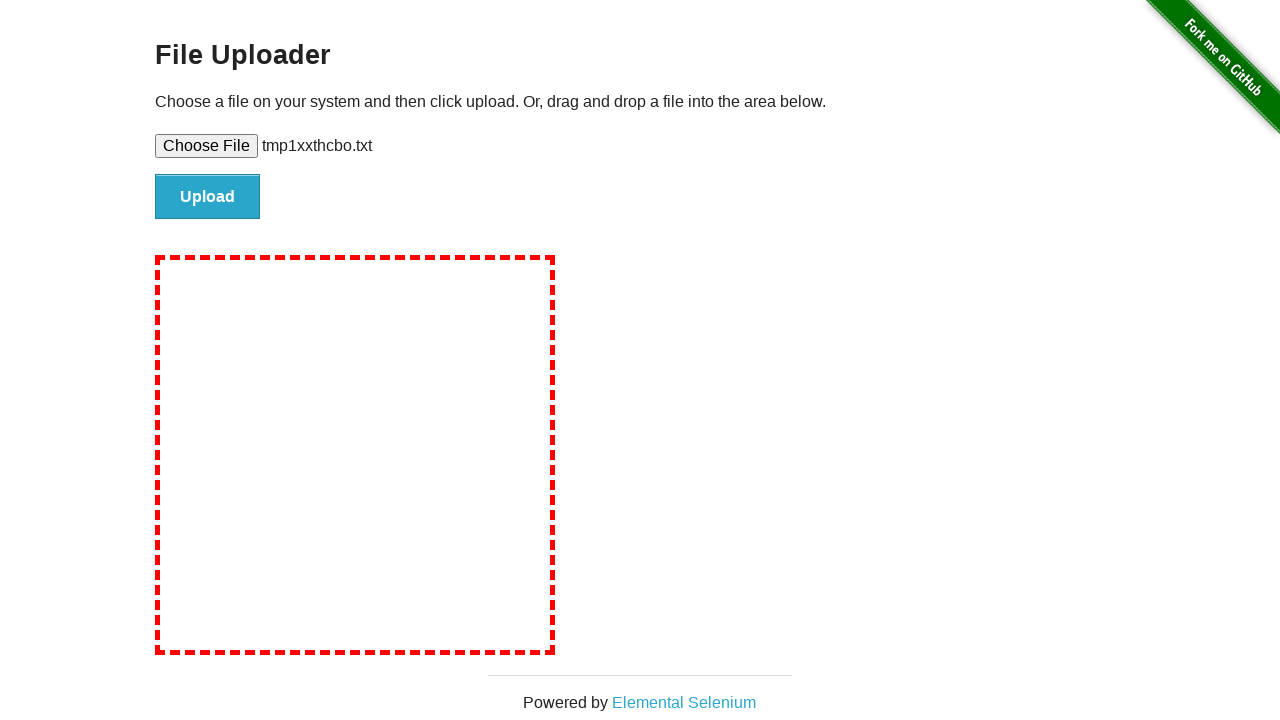

Clicked upload button to submit file at (208, 197) on input#file-submit
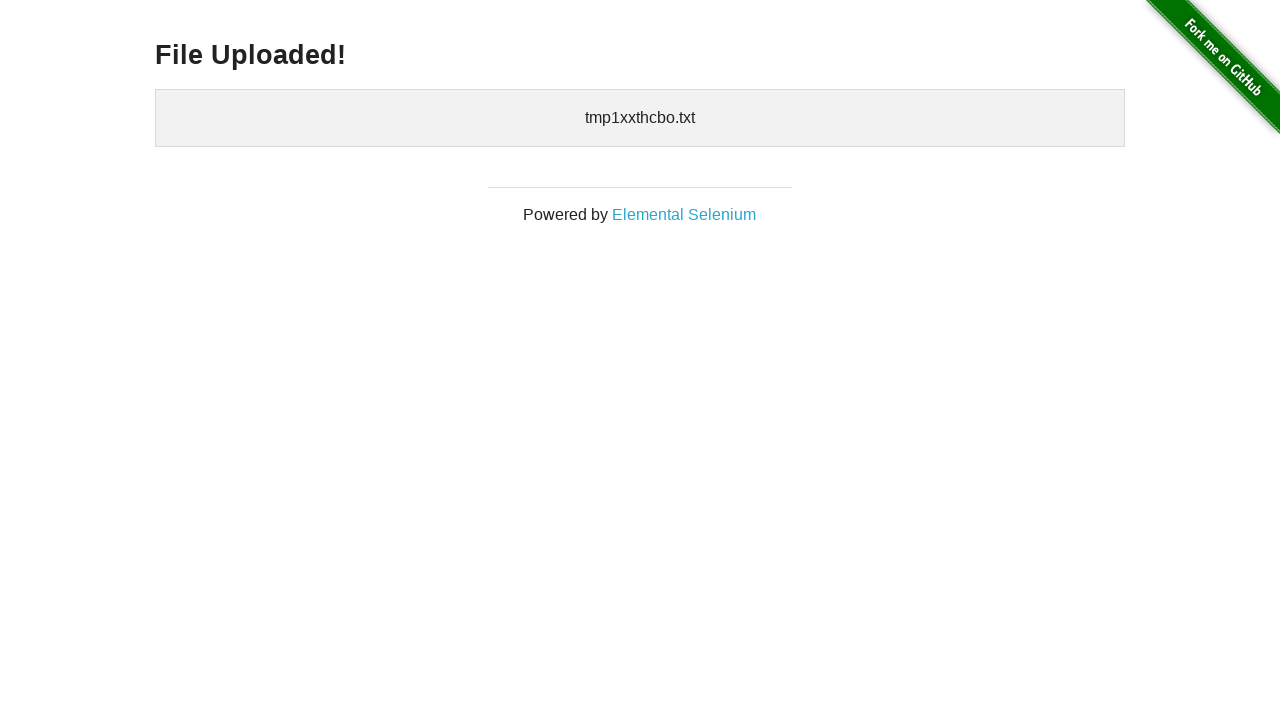

Upload confirmation message appeared
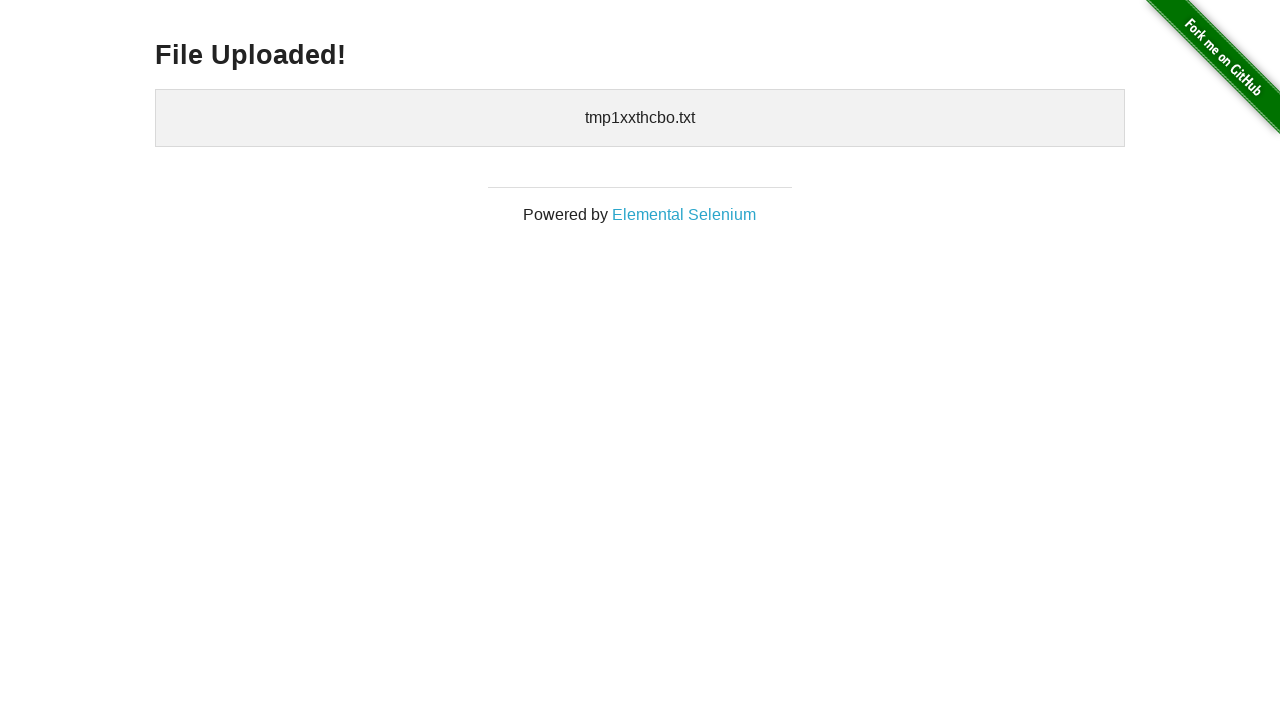

Cleaned up temporary test file
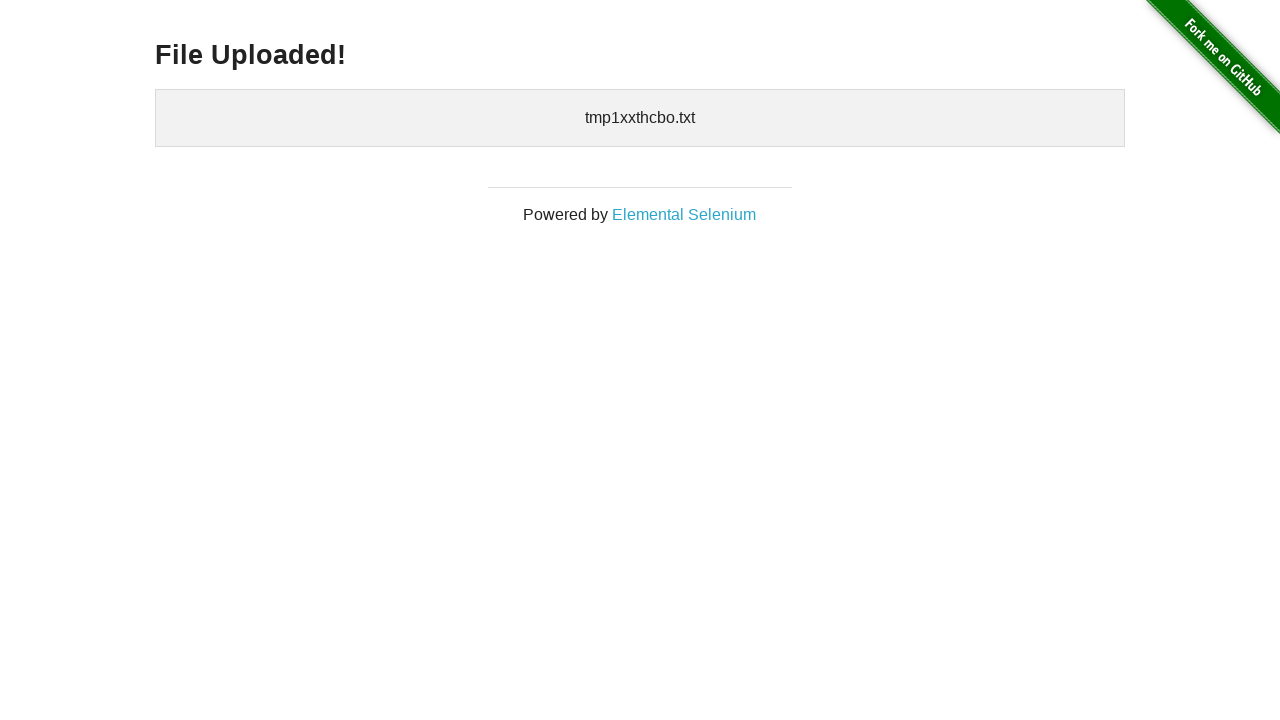

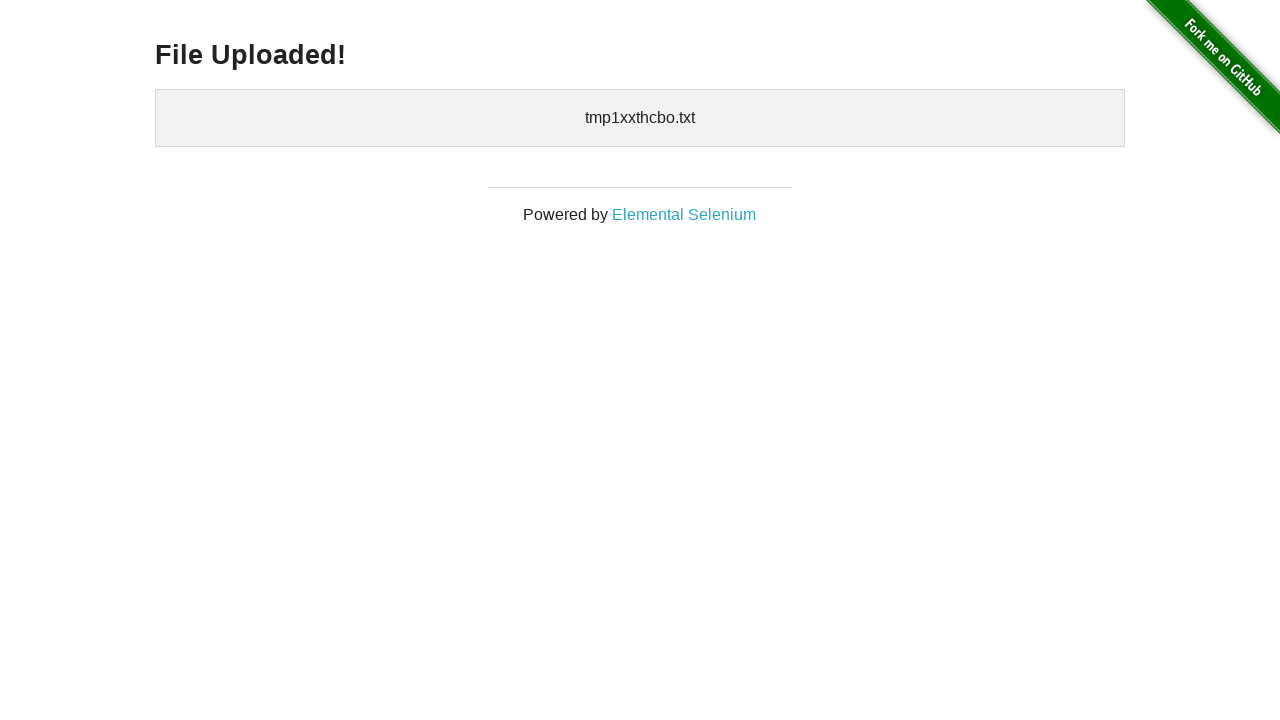